Solves a math problem by extracting two numbers from the page, calculating their sum, and selecting the result from a dropdown menu

Starting URL: http://suninjuly.github.io/selects1.html

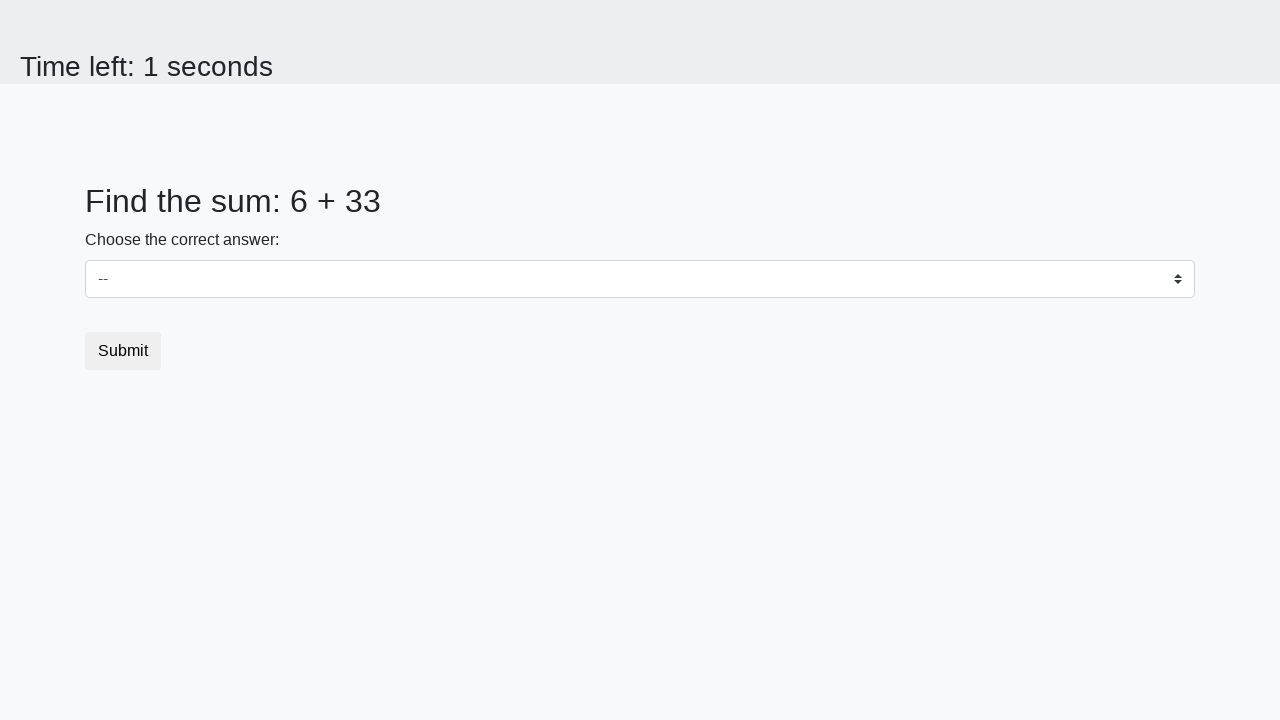

Extracted first number from #num1 element
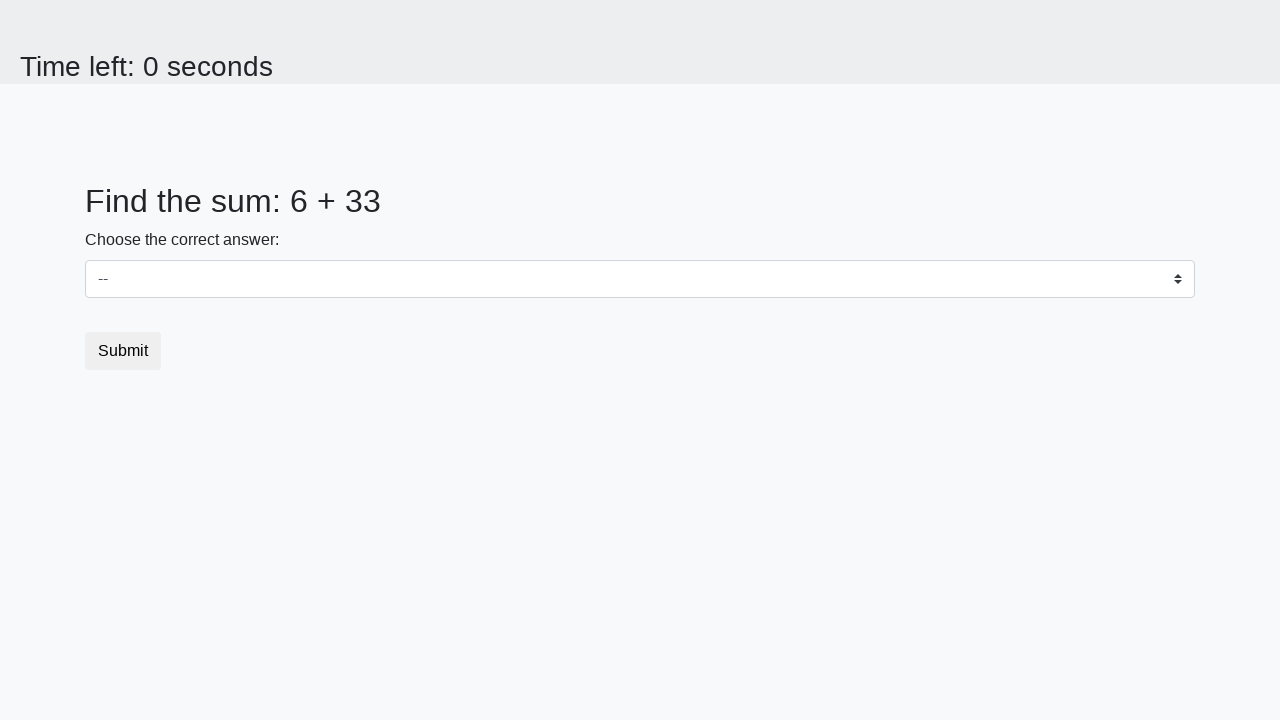

Extracted second number from #num2 element
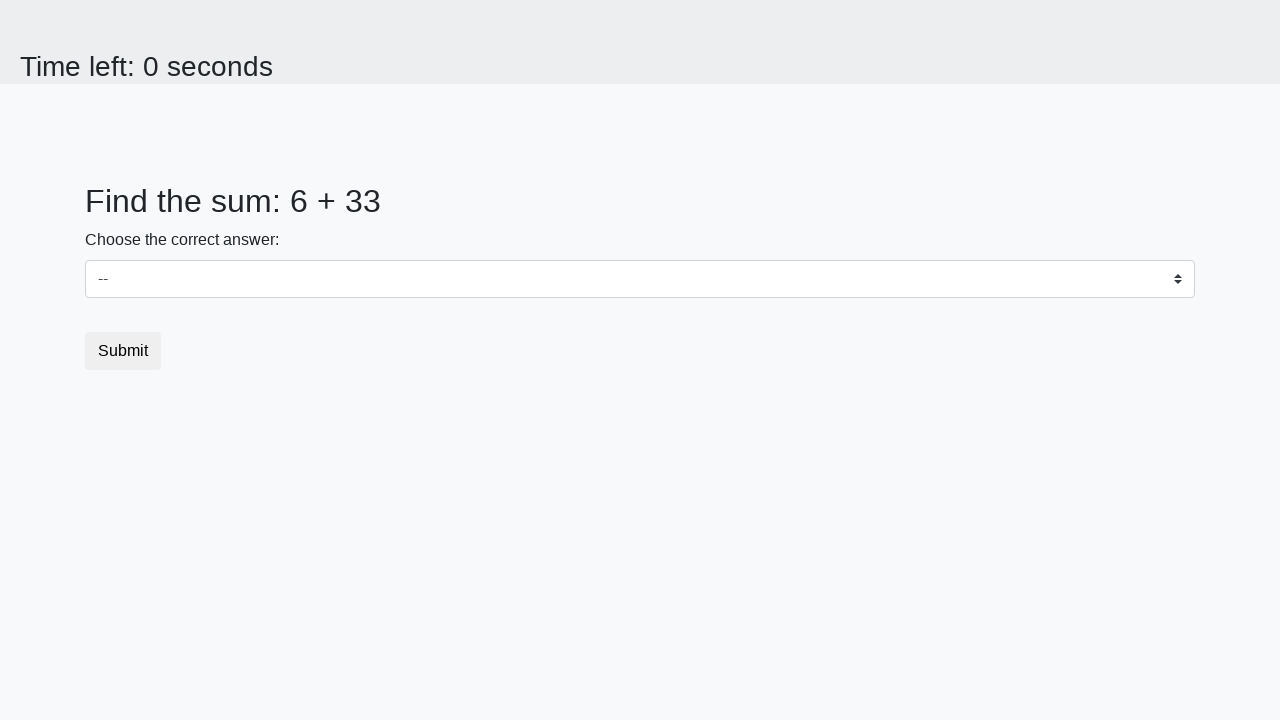

Calculated sum of 6 + 33 = 39
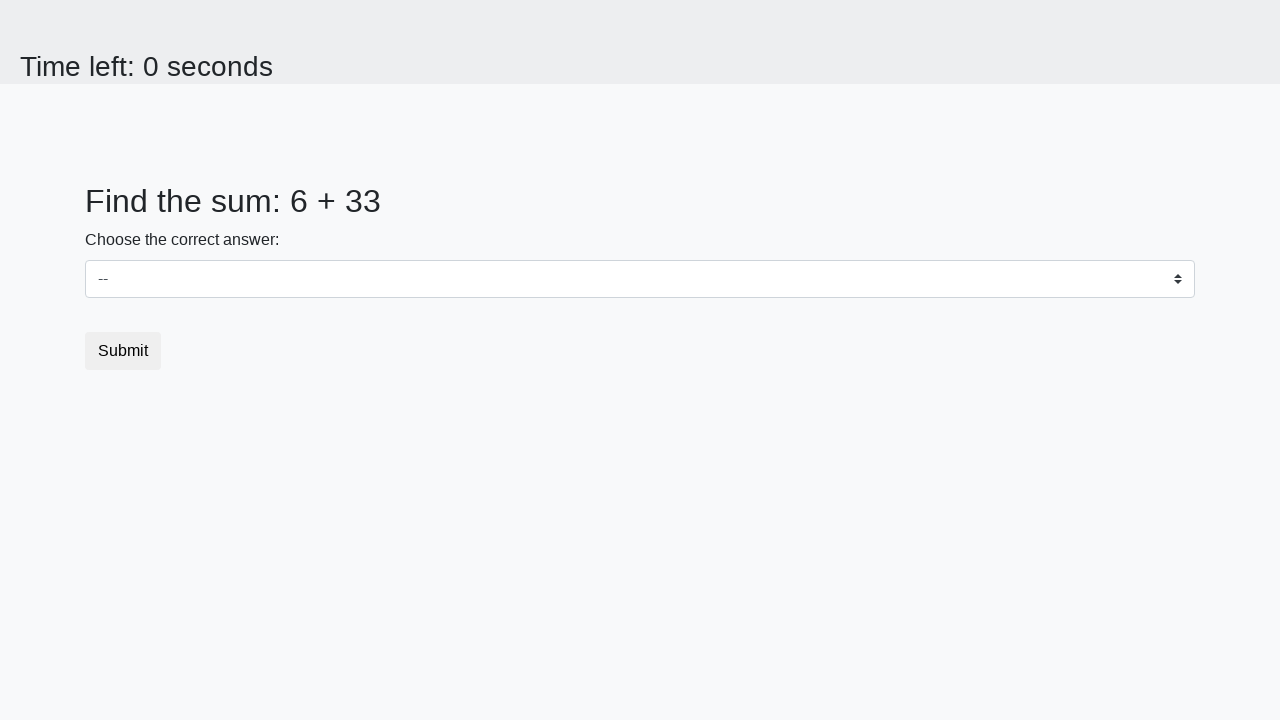

Selected value 39 from dropdown menu on select
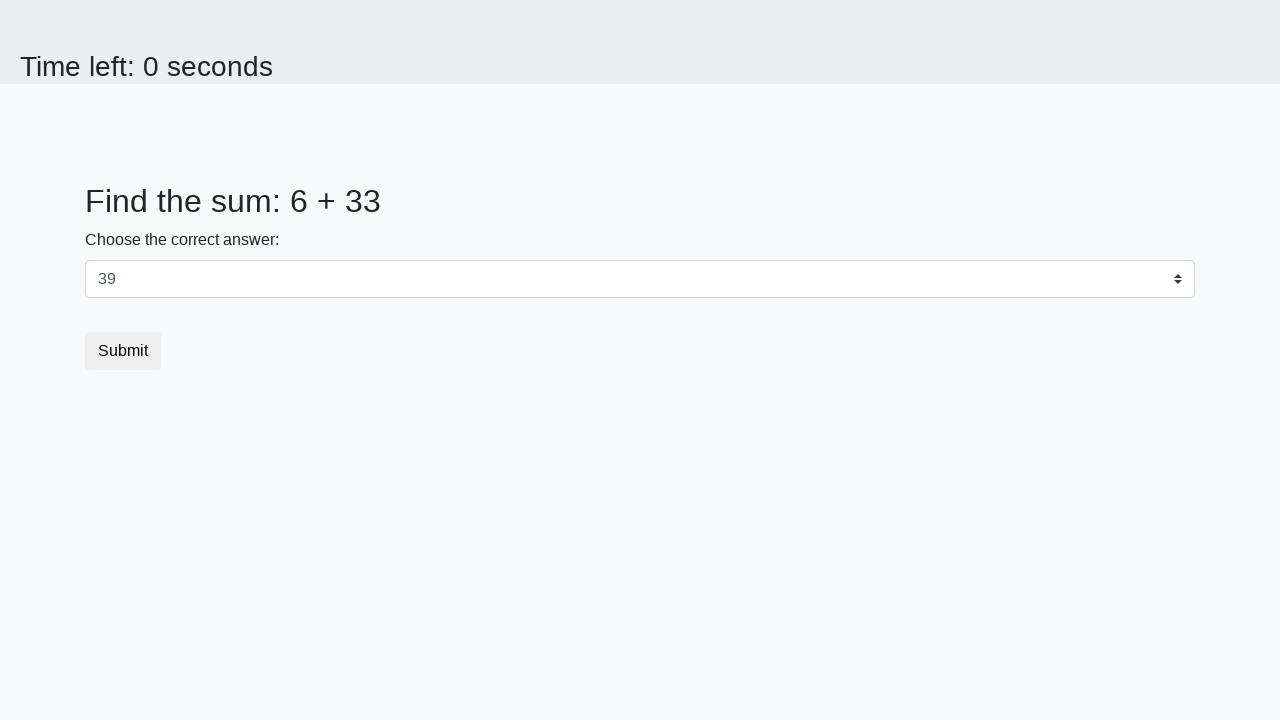

Clicked submit button to confirm the answer at (123, 351) on .btn
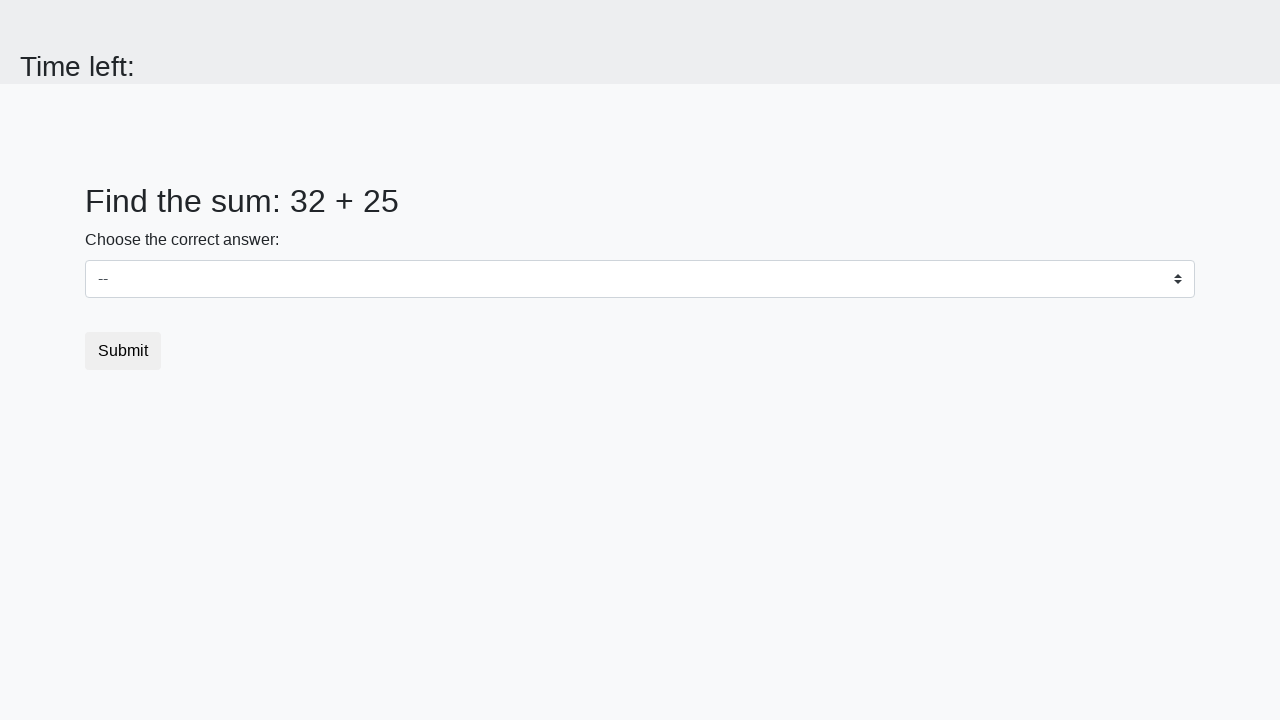

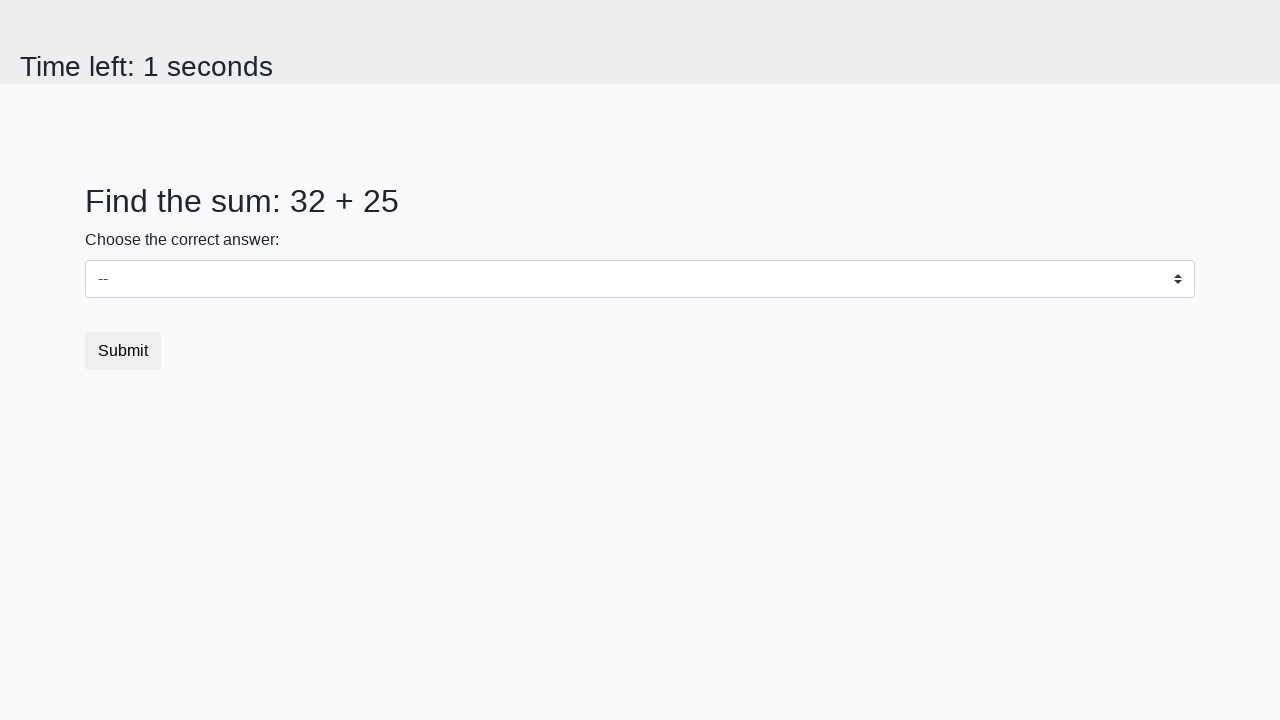